Demonstrates injecting jQuery and jQuery Growl into a webpage to display notification messages. It loads external scripts and stylesheets via JavaScript execution, then triggers a growl notification.

Starting URL: http://the-internet.herokuapp.com

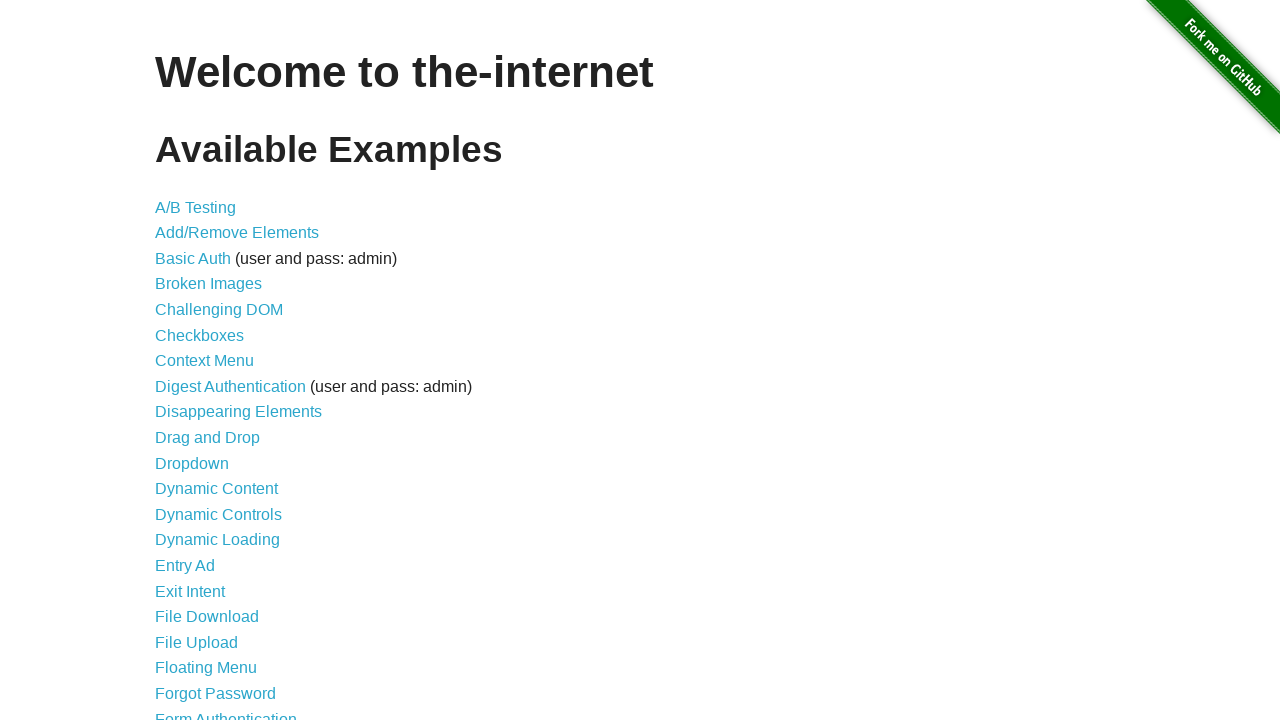

Injected jQuery library if not already present
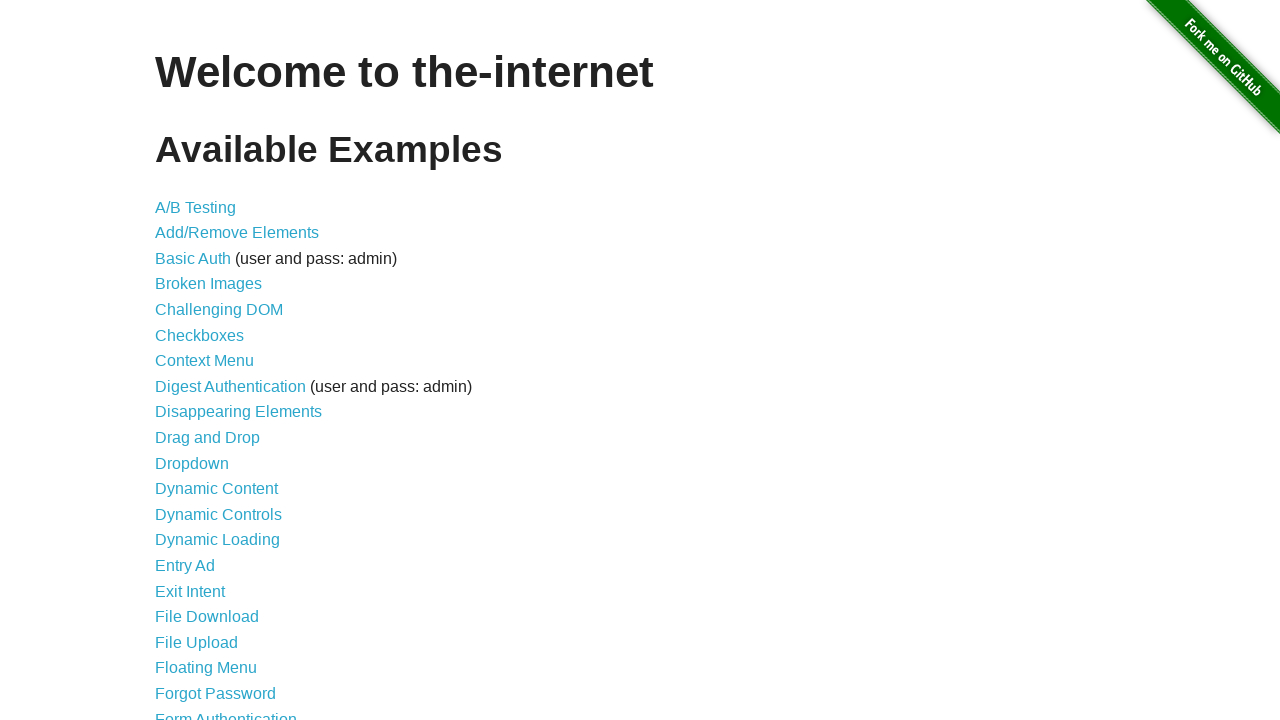

Loaded jQuery Growl script
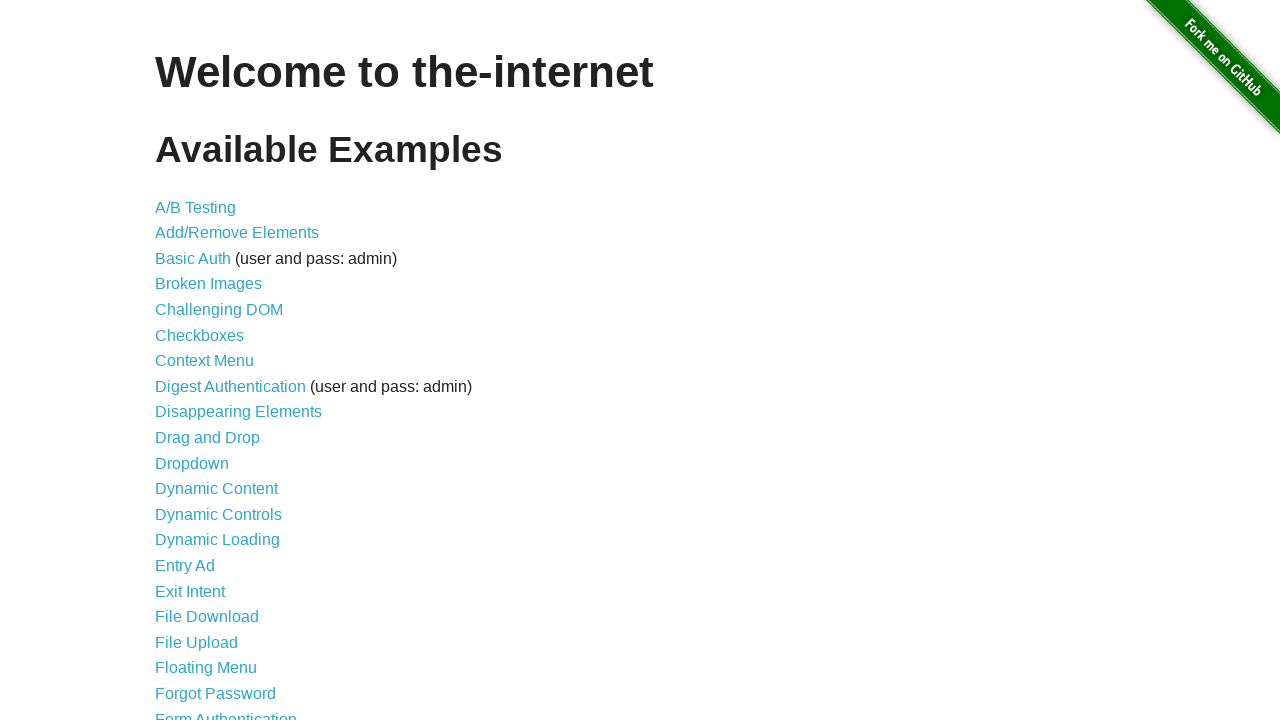

Loaded jQuery Growl stylesheet
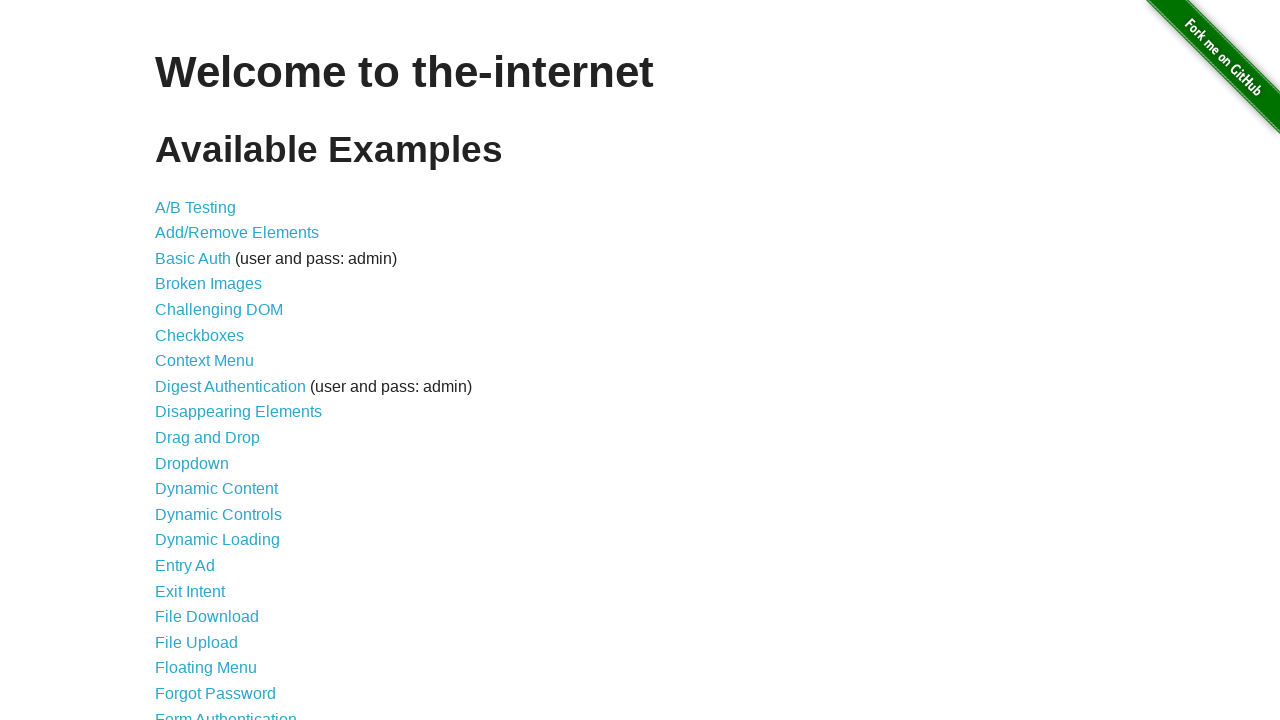

Waited for scripts to load
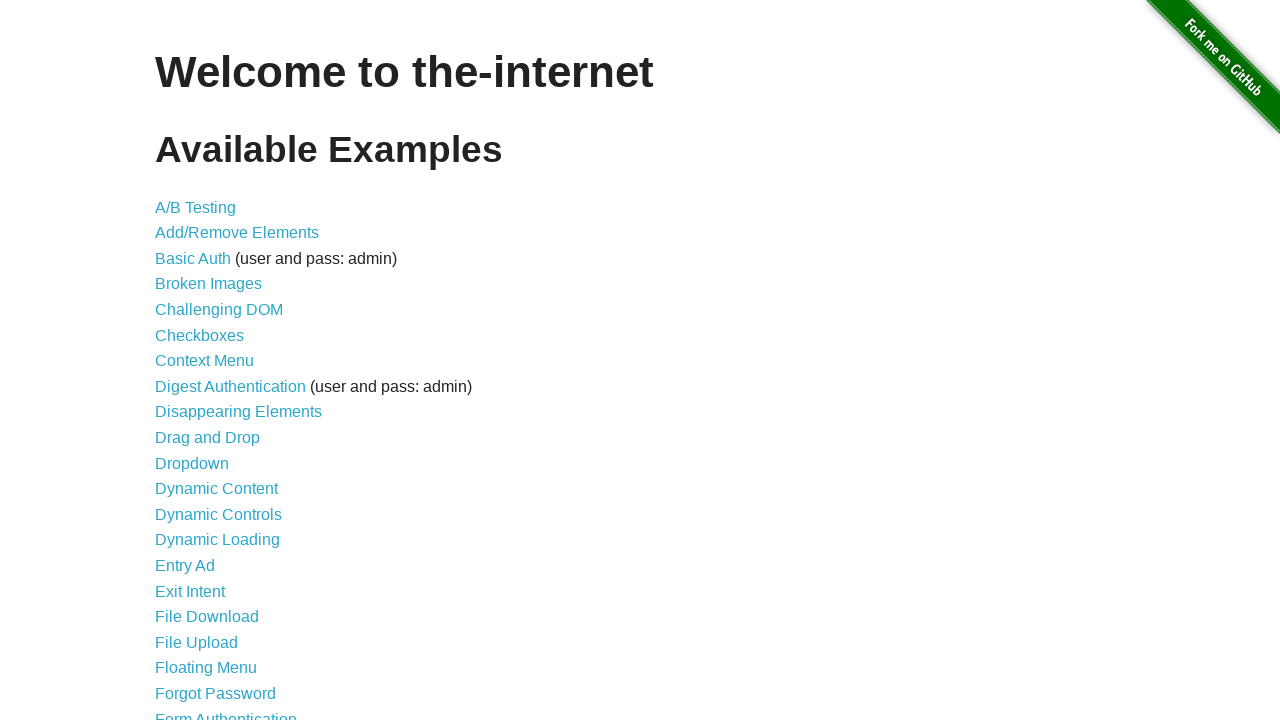

Triggered growl notification with title 'GET' and message '/'
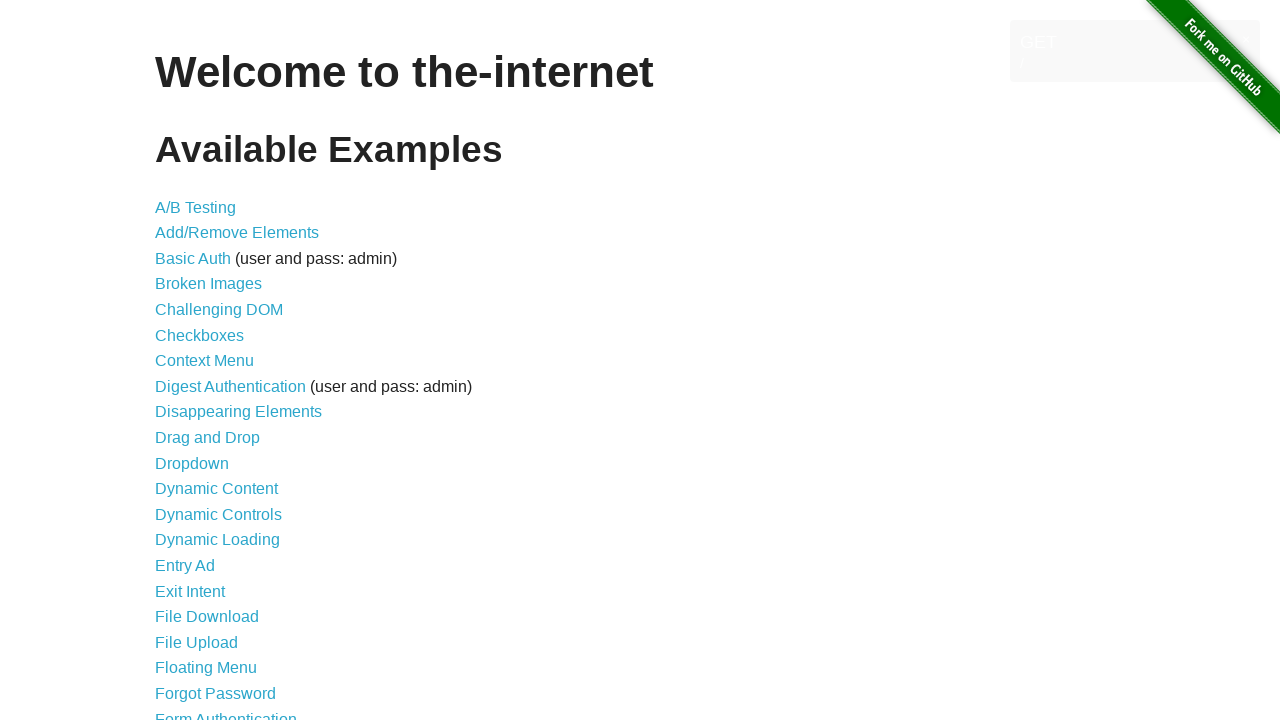

Waited for growl notification to display
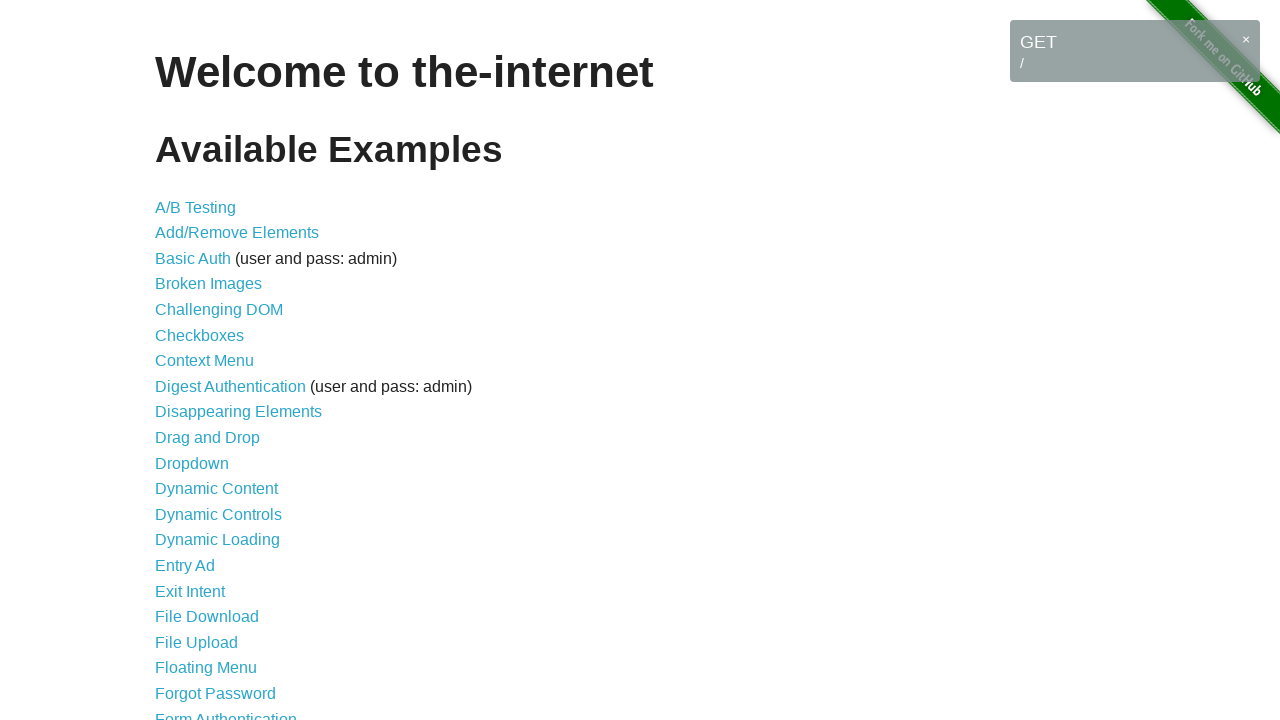

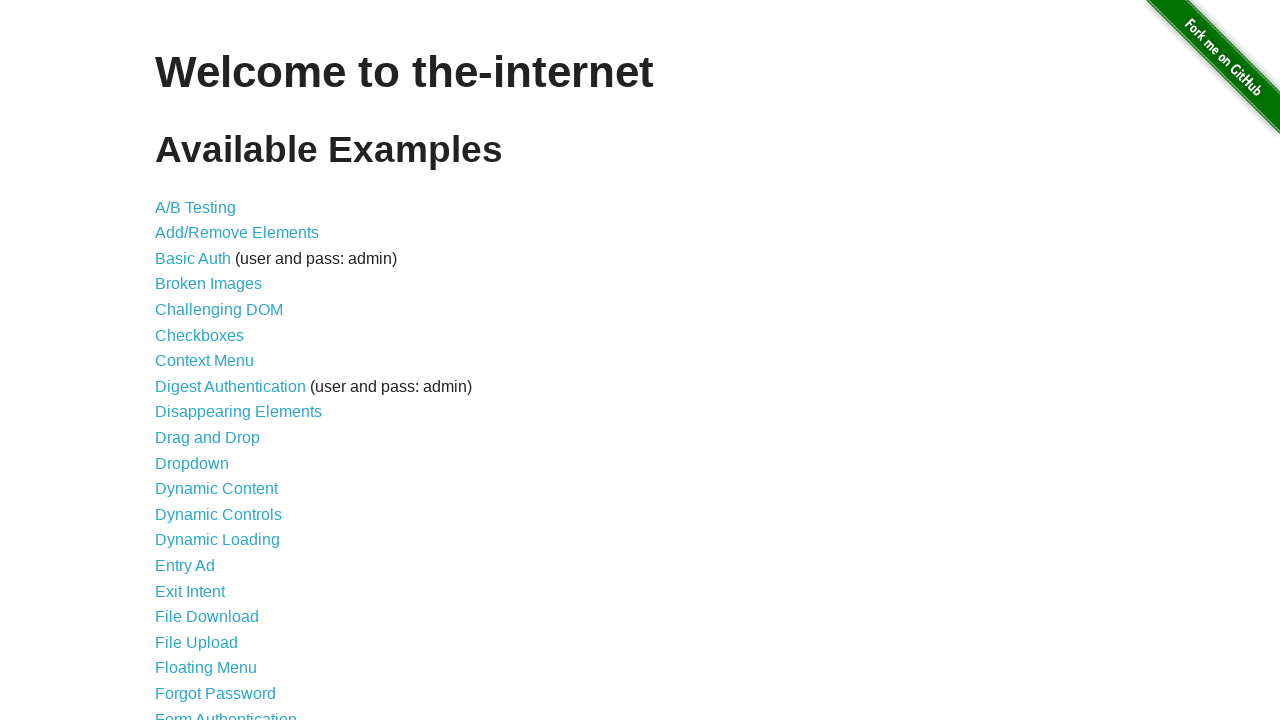